Tests mouse actions by right-clicking on a designated area to trigger a context menu alert, accepting the alert, then clicking a link that opens in a new window and verifying the content on the new page.

Starting URL: https://the-internet.herokuapp.com/context_menu

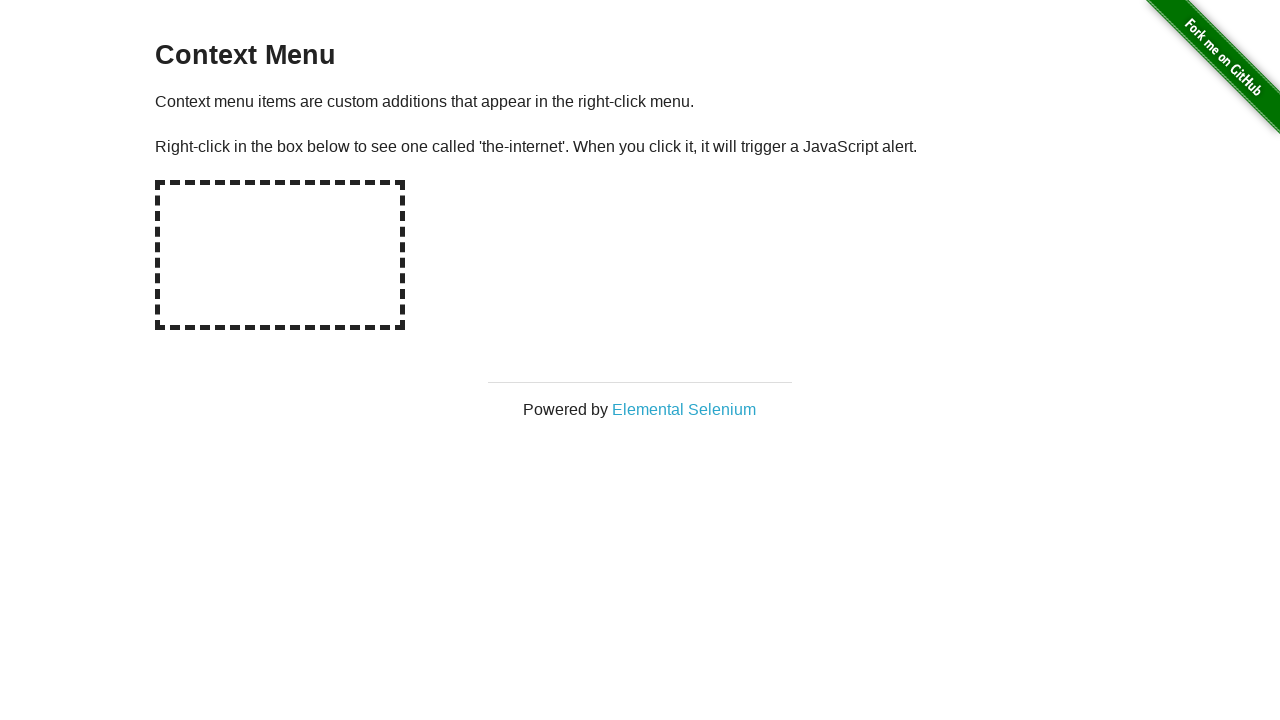

Right-clicked on the hot-spot area to trigger context menu at (280, 255) on #hot-spot
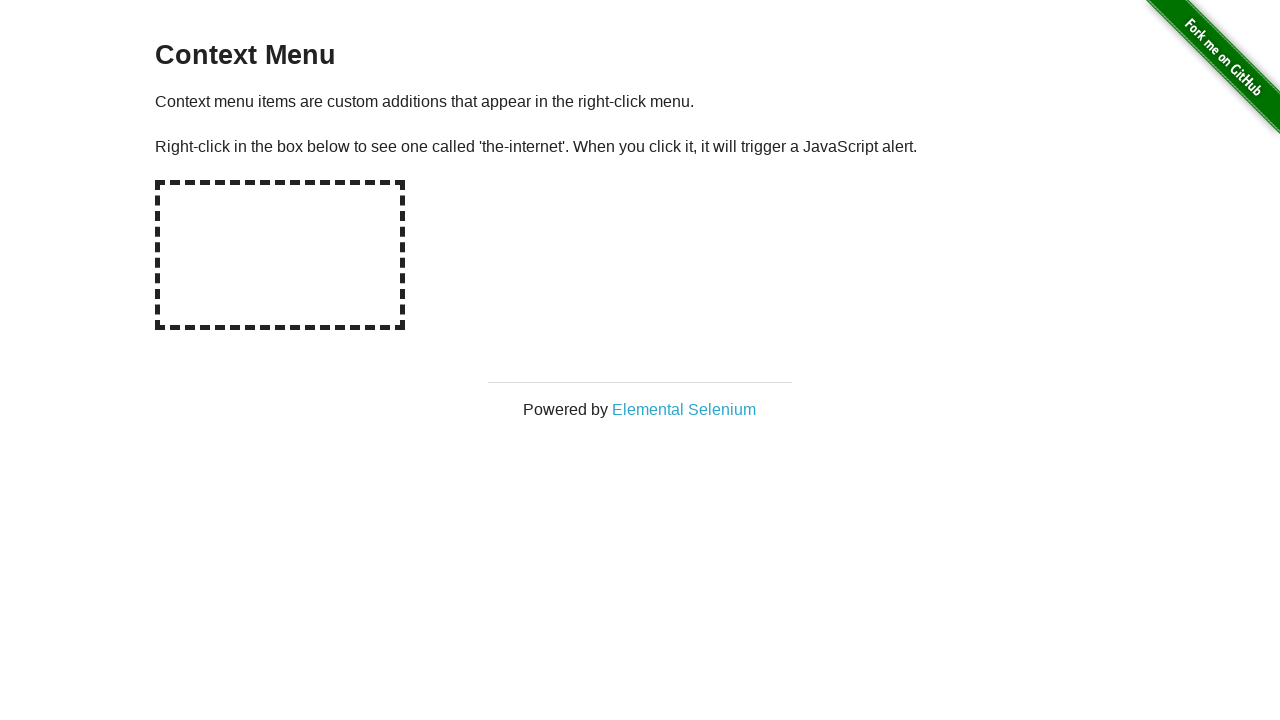

Registered dialog handler to capture and accept alerts
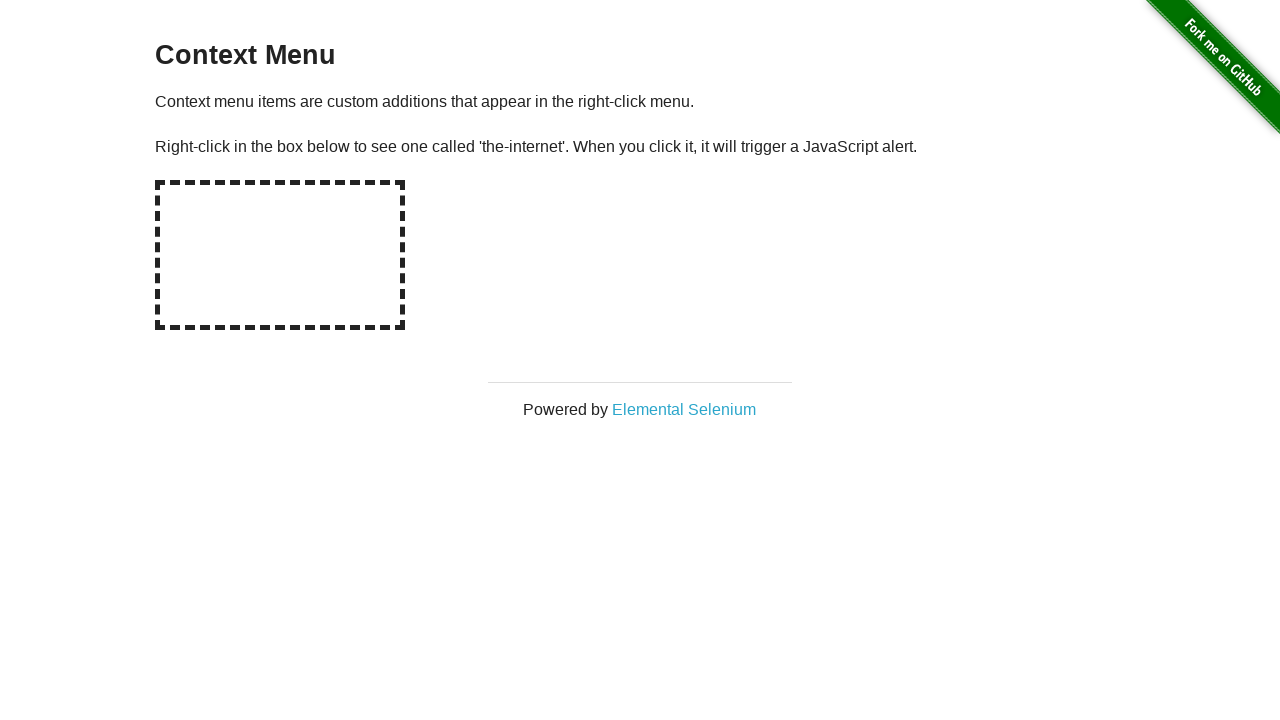

Right-clicked on hot-spot again to trigger alert dialog at (280, 255) on #hot-spot
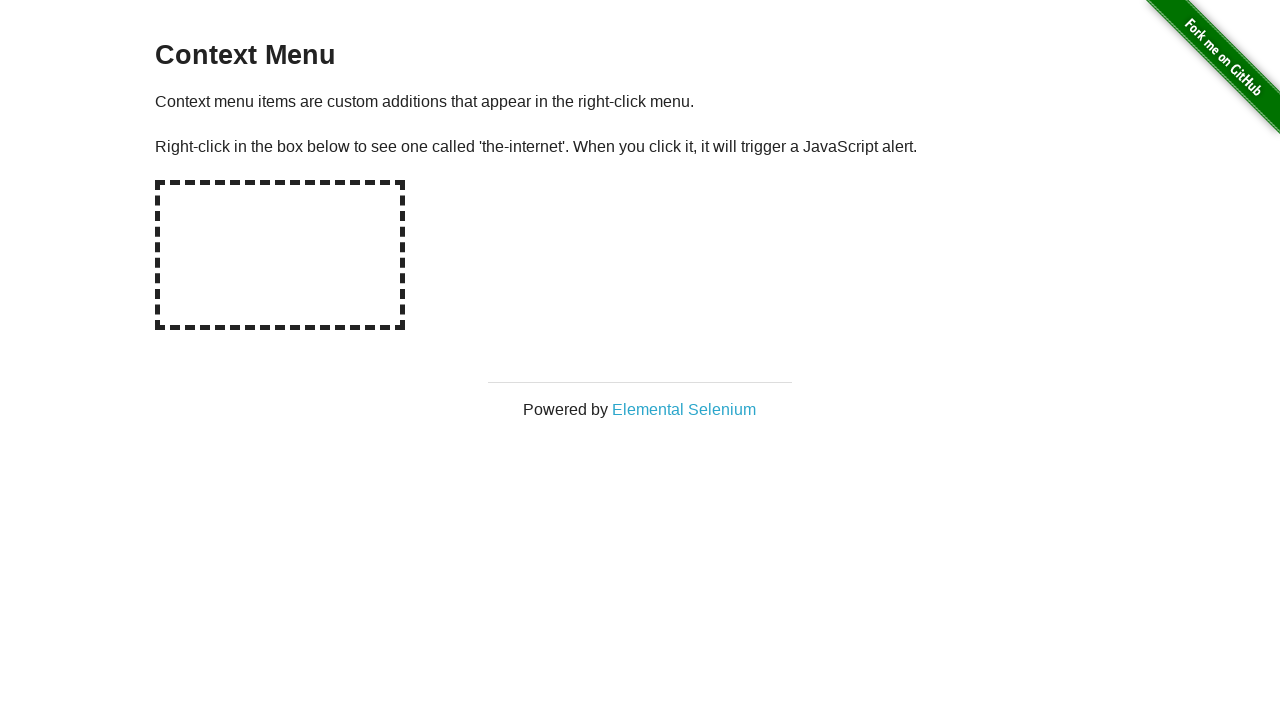

Waited for dialog to be processed
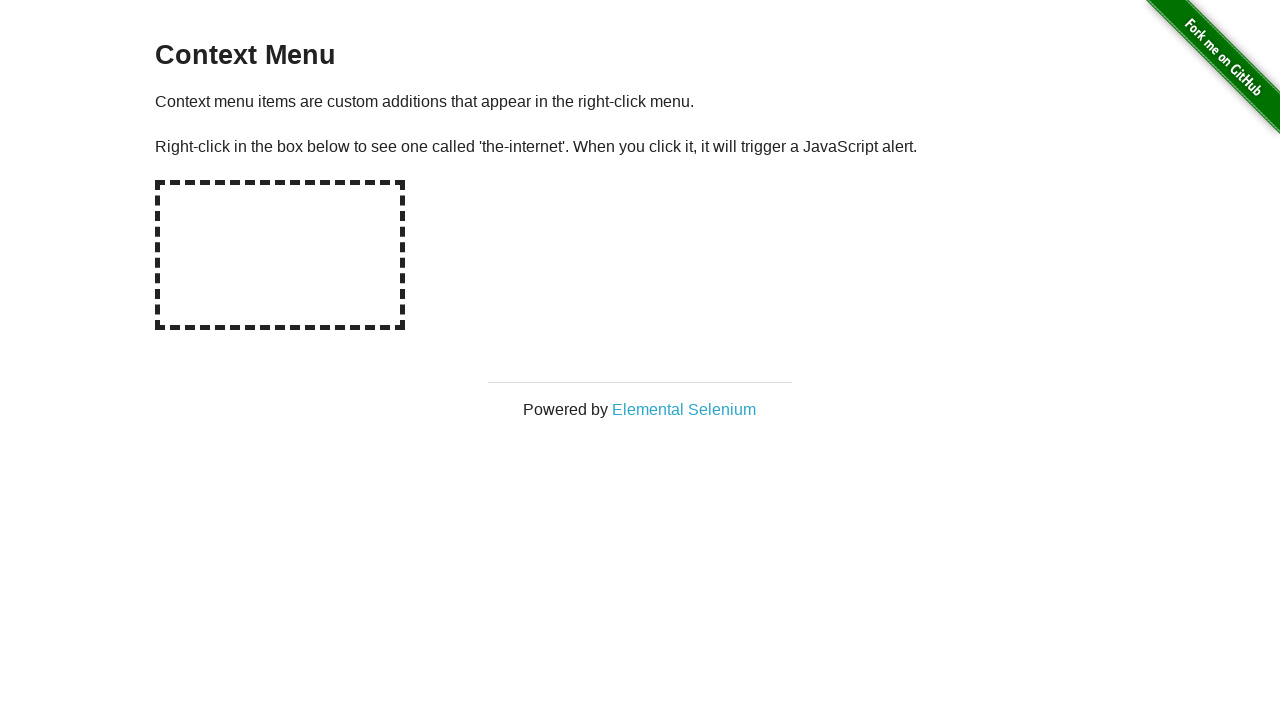

Clicked on 'Elemental Selenium' link to open new window at (684, 409) on xpath=//*[text()='Elemental Selenium']
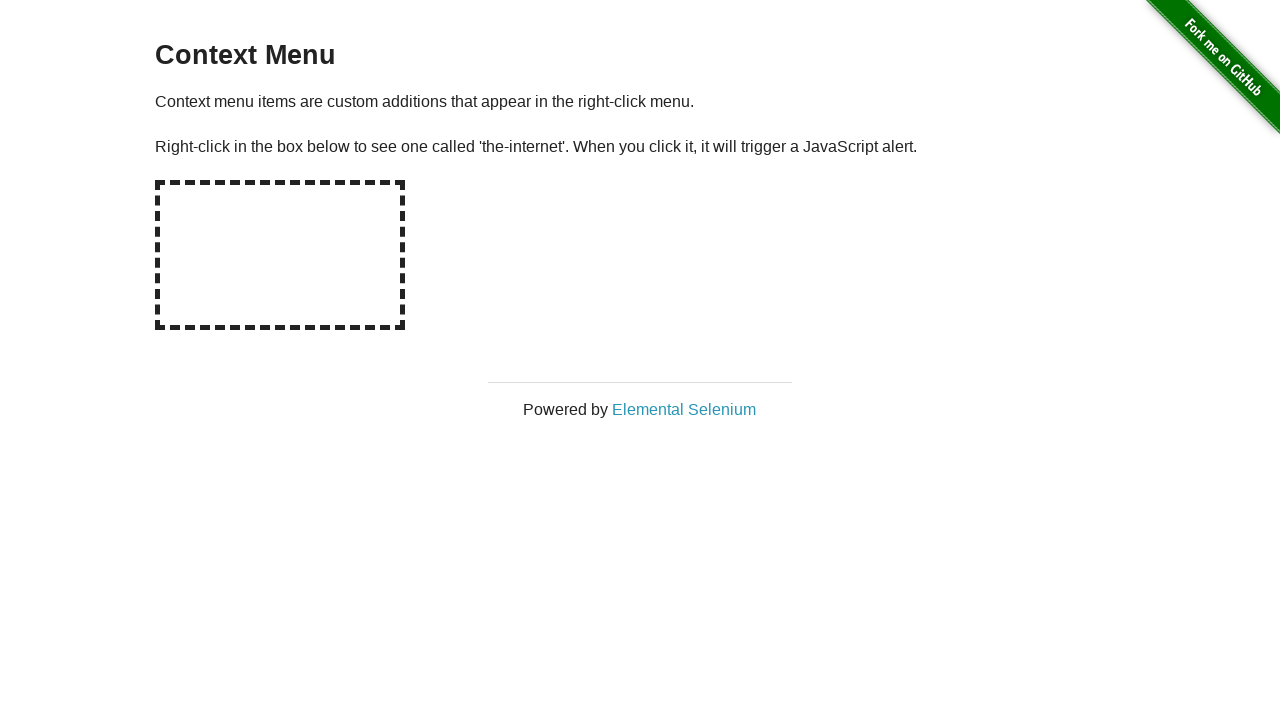

Switched to newly opened page
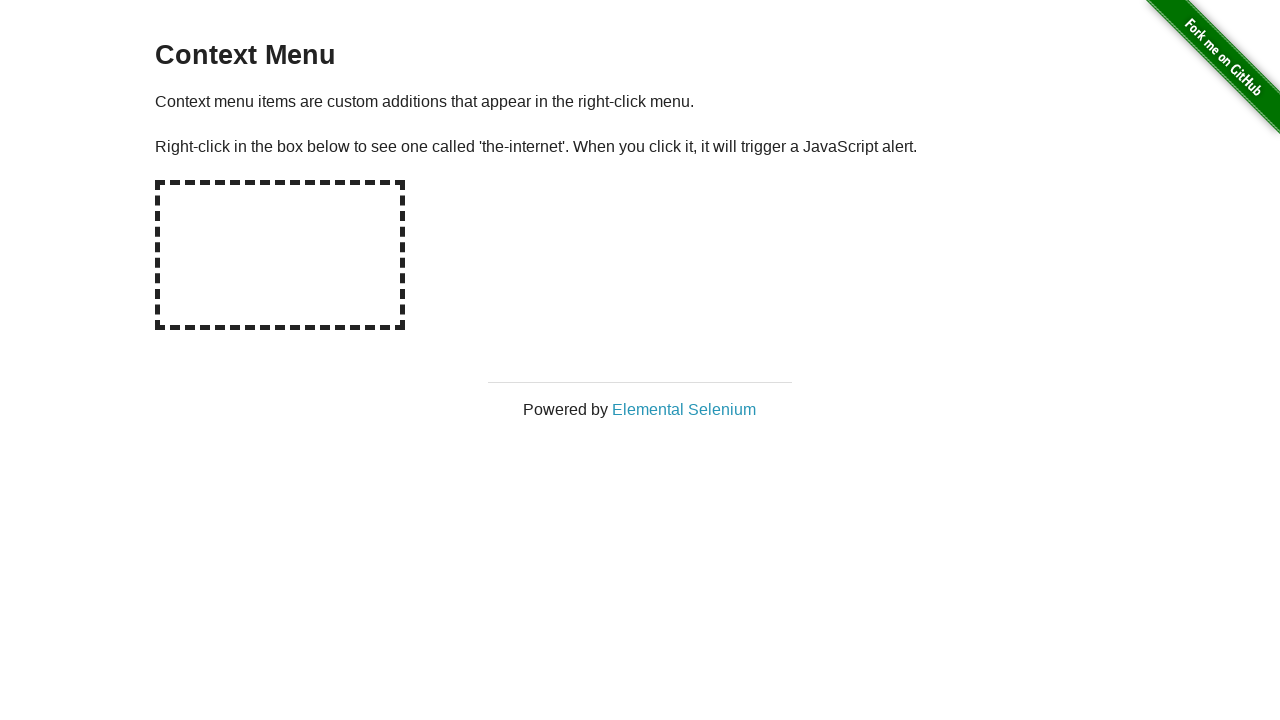

Waited for new page to fully load
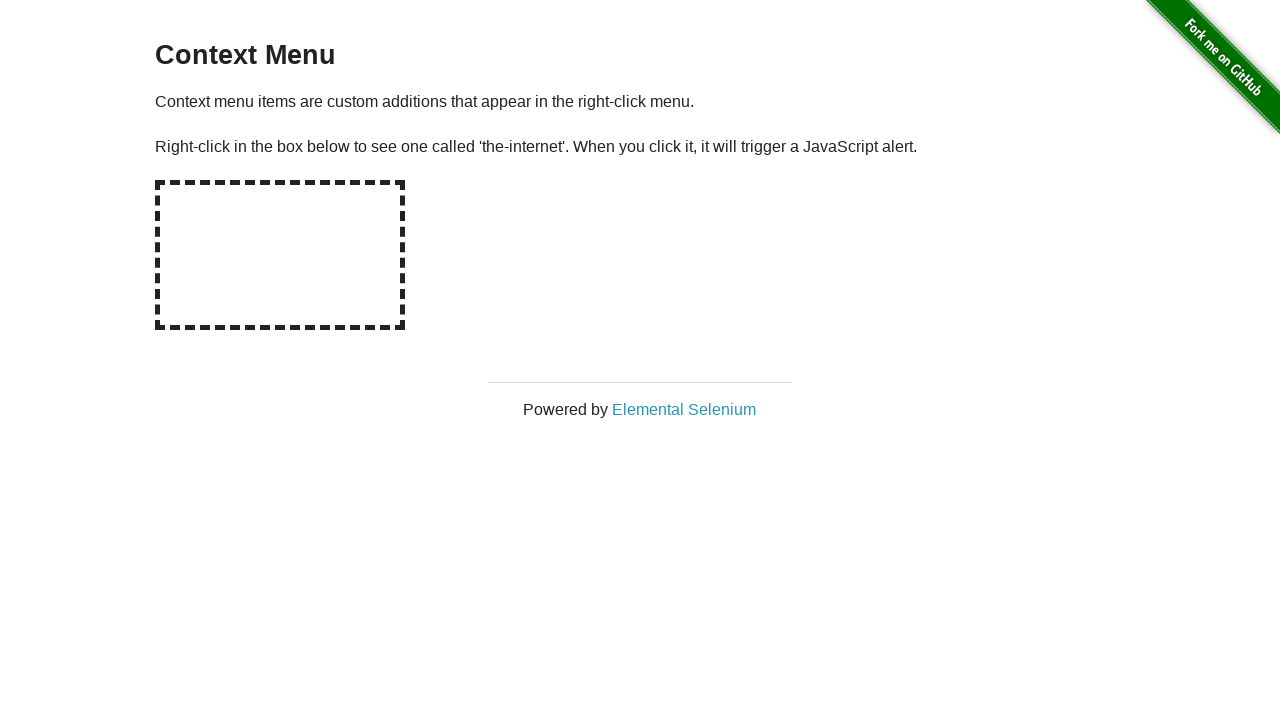

Located h1 element on new page
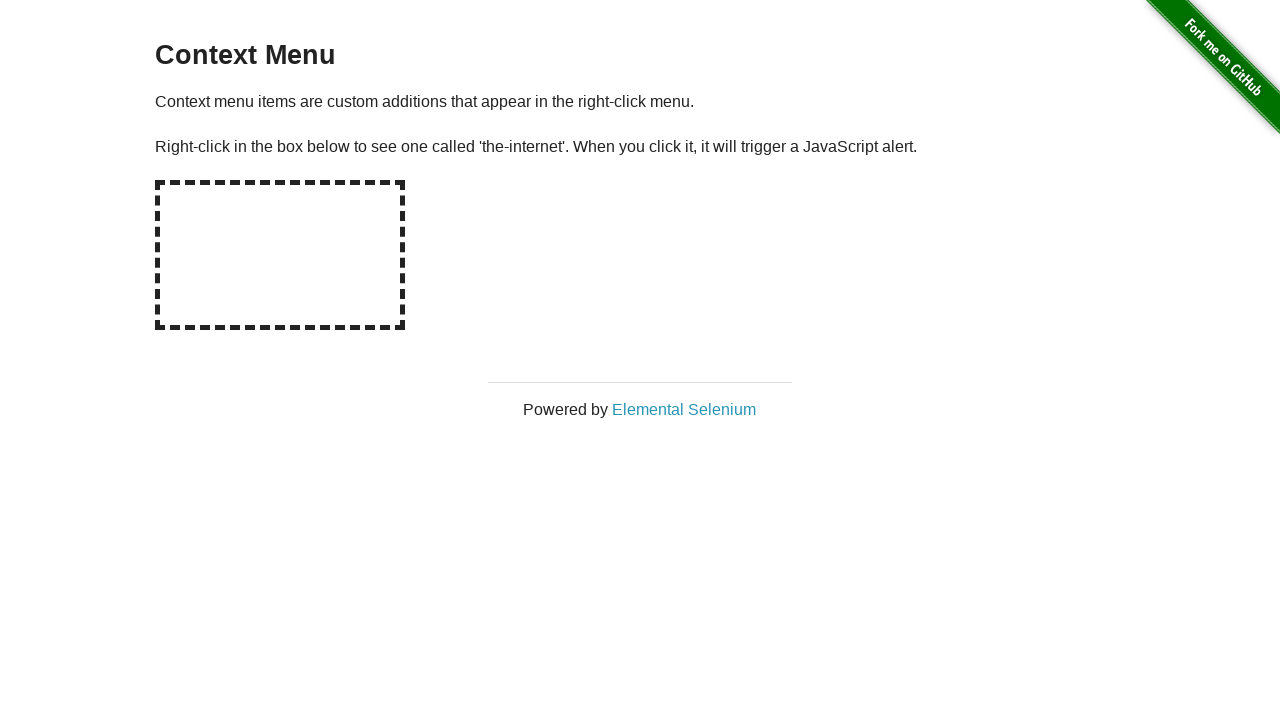

Verified h1 element is visible on the new page
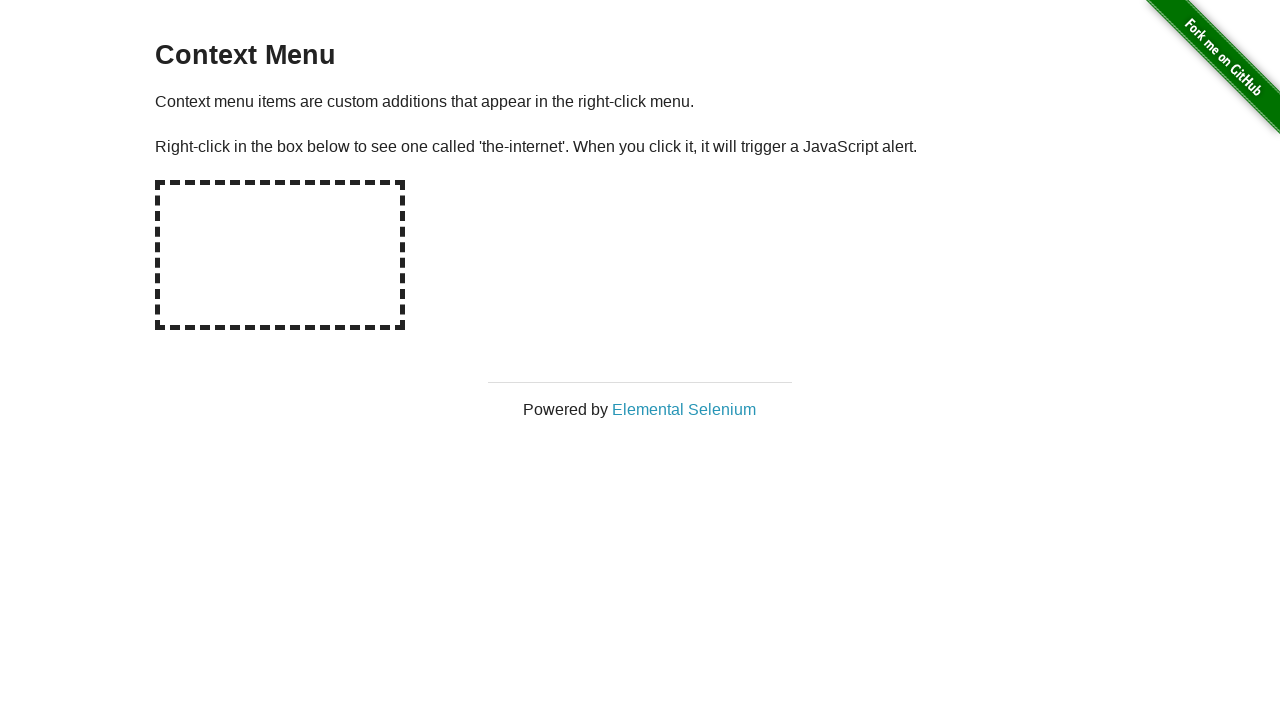

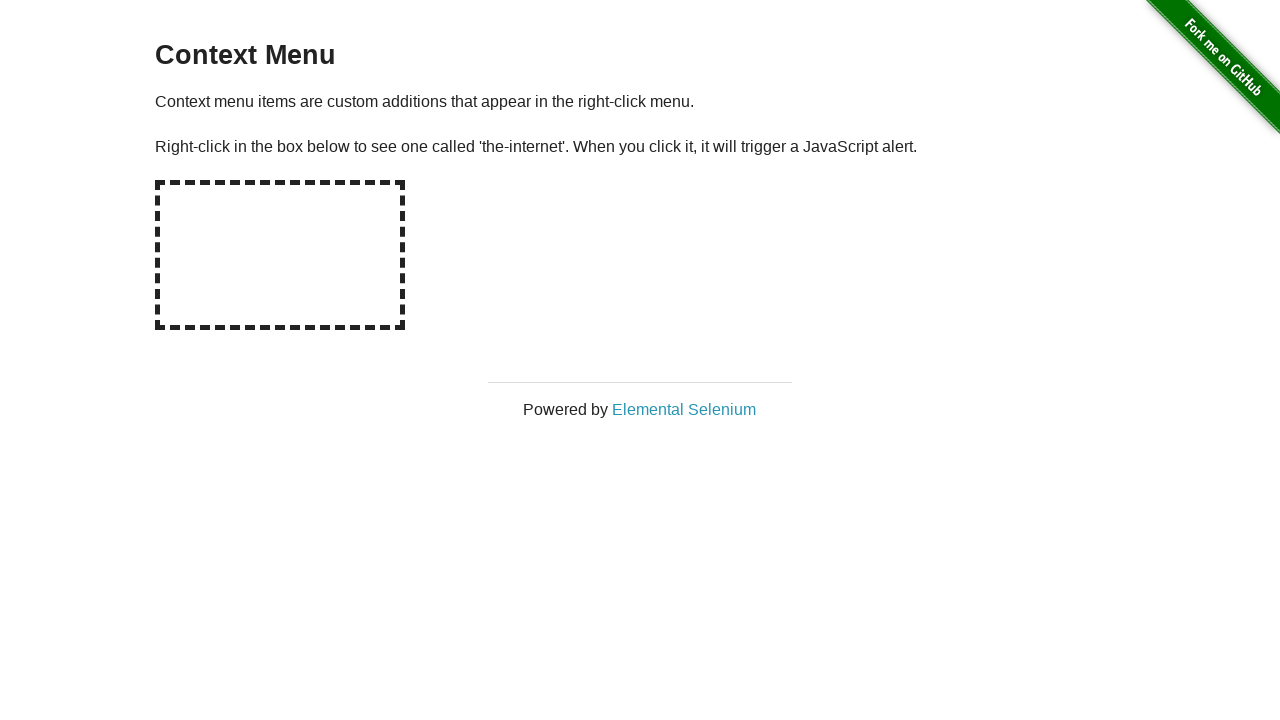